Tests handling of basic HTML controls including clicking a radio button, checking/unchecking checkboxes, clicking a register button, and navigating via a link on a practice page.

Starting URL: https://www.hyrtutorials.com/p/basic-controls.html

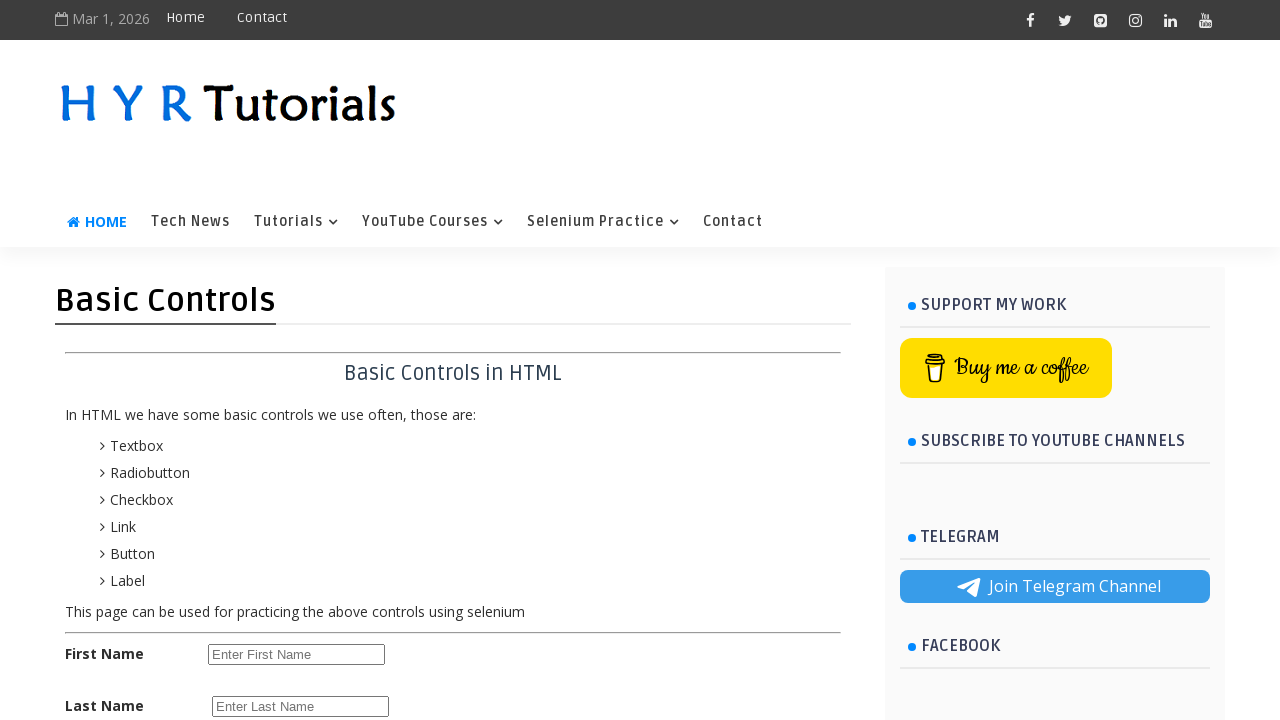

Clicked male radio button at (216, 426) on #malerb
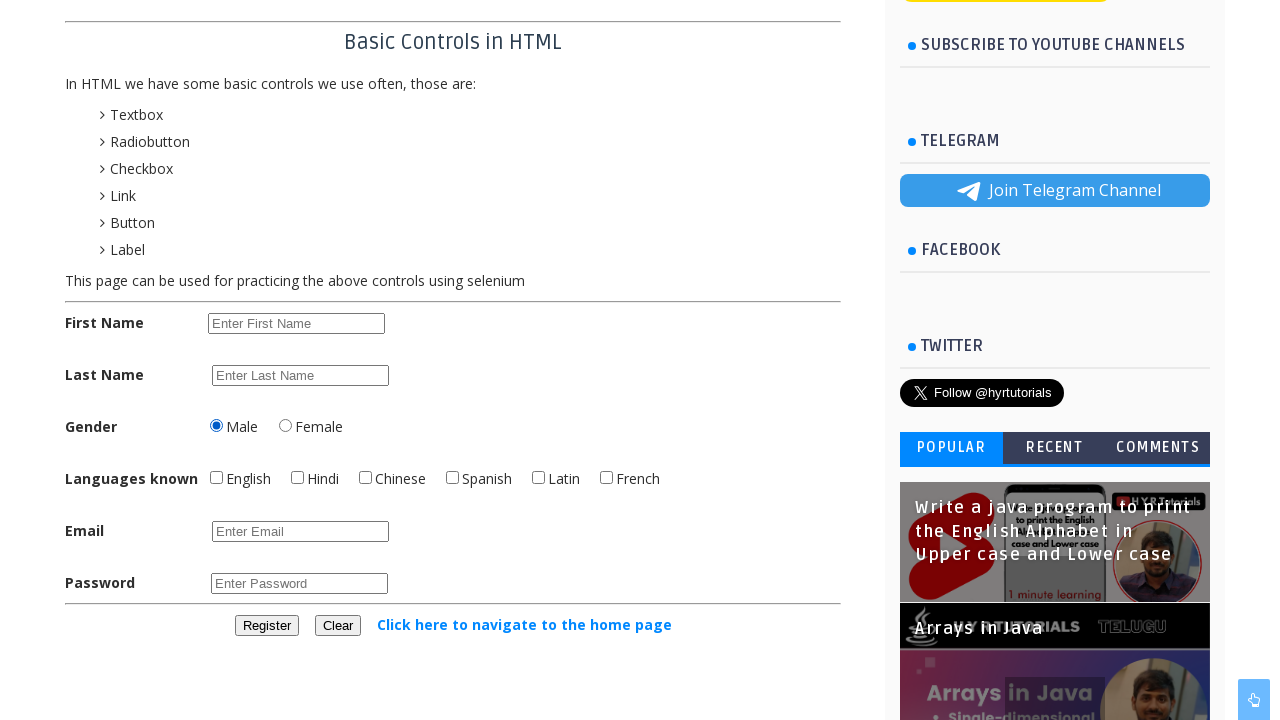

Clicked English checkbox to check it at (216, 478) on #englishchbx
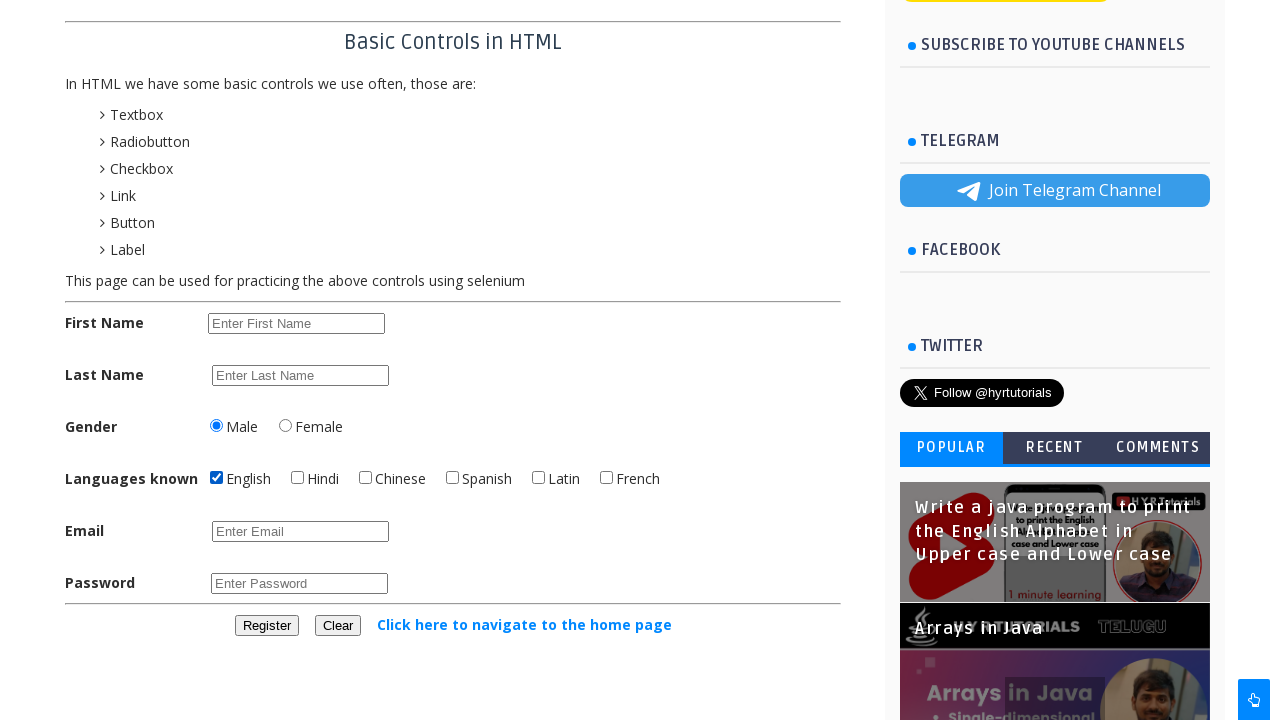

Clicked Hindi checkbox to check it at (298, 478) on #hindichbx
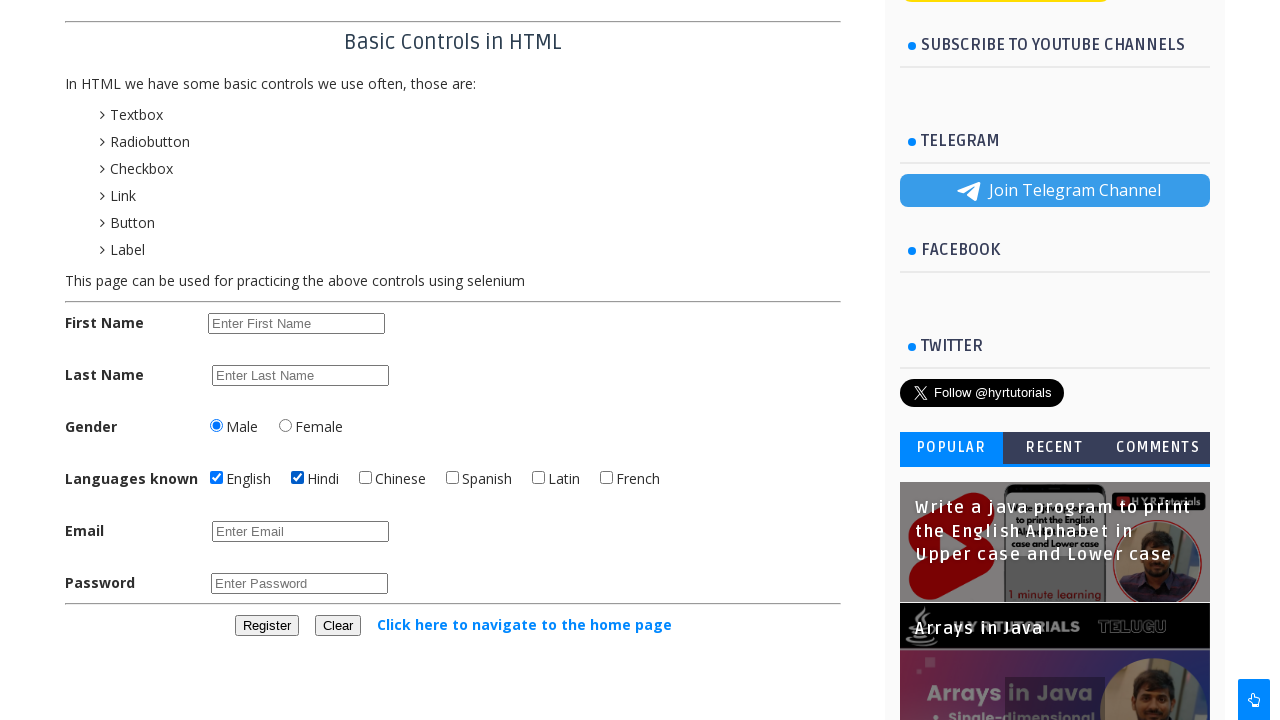

Unchecked Hindi checkbox at (298, 478) on #hindichbx
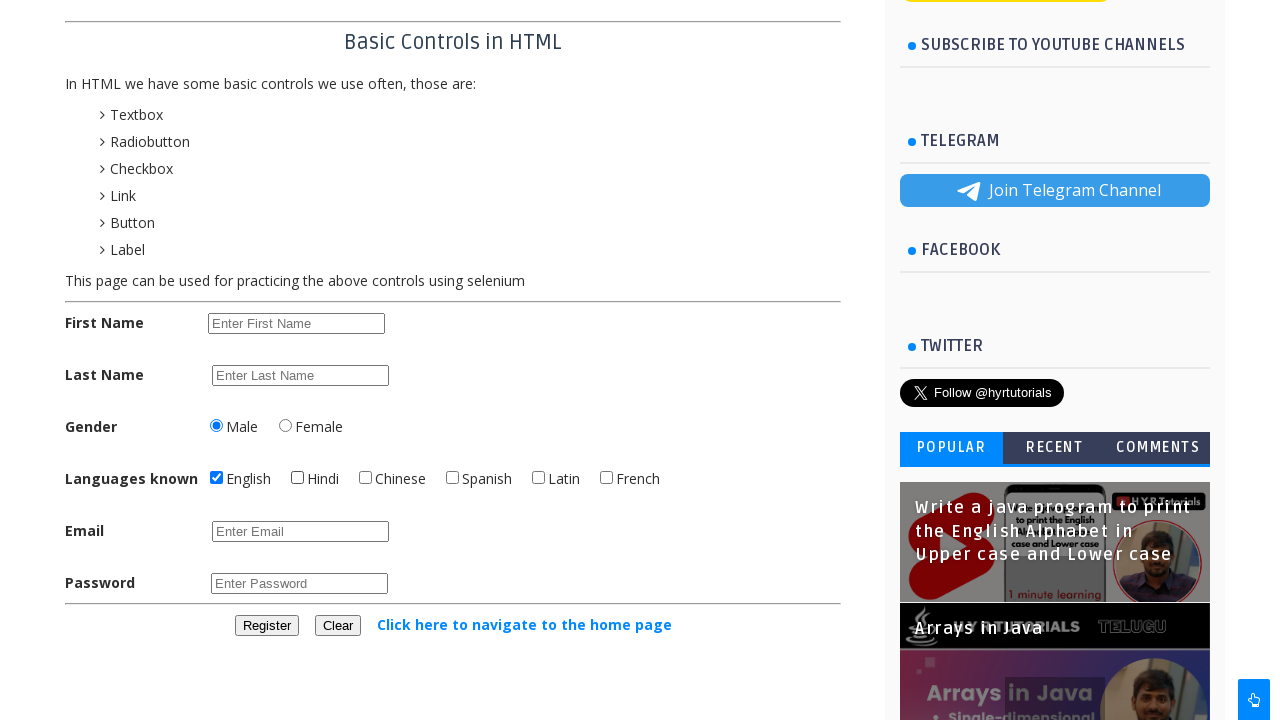

Clicked register button at (266, 626) on #registerbtn
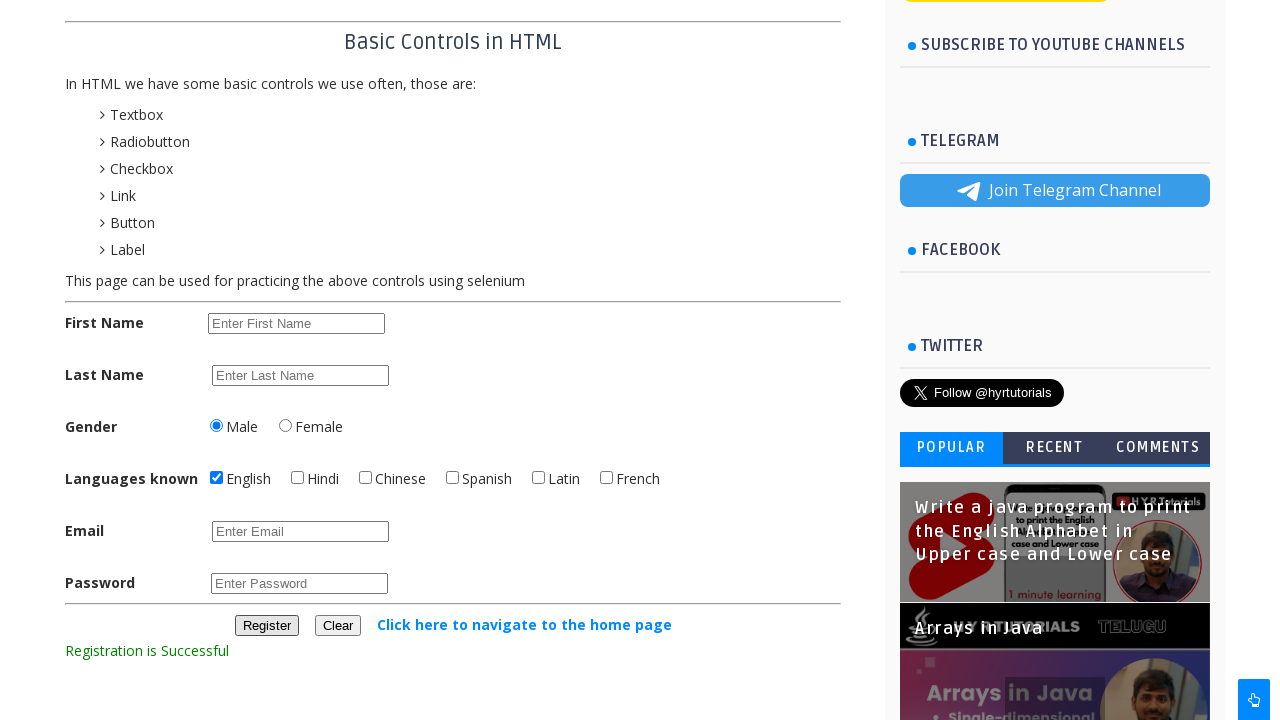

Registration message appeared
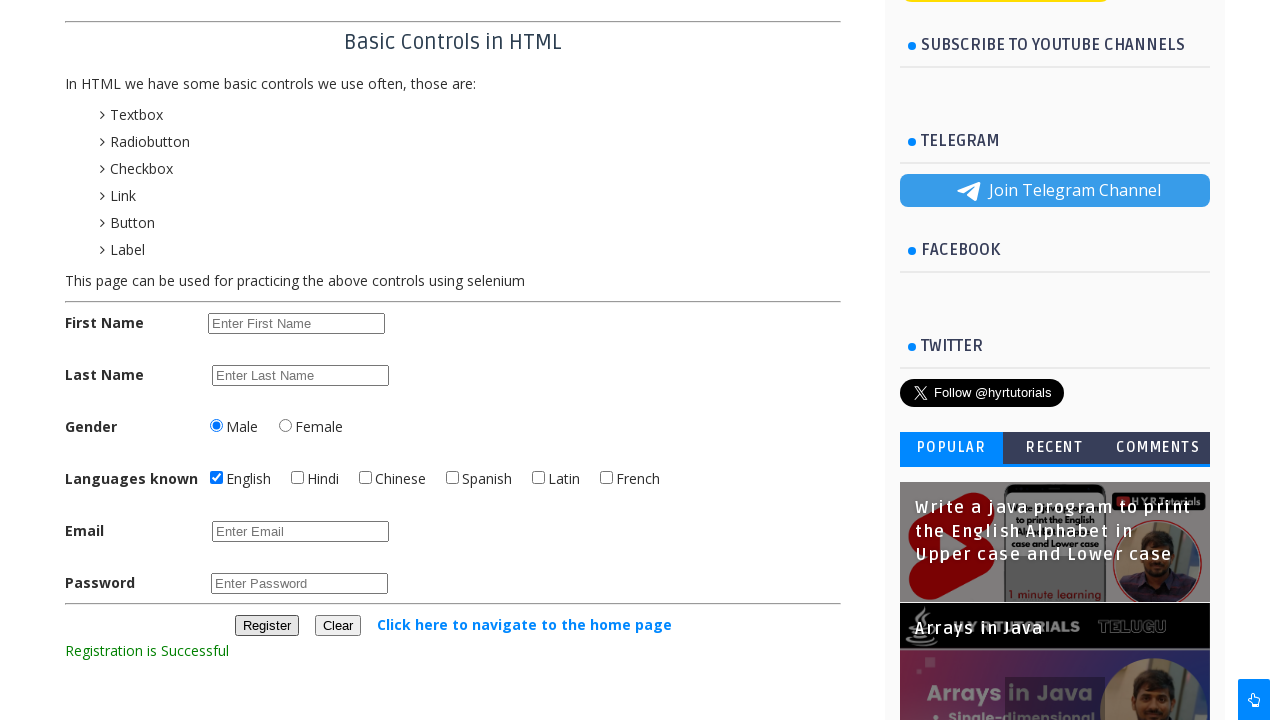

Clicked link to navigate to home page at (524, 624) on text=Click here to navigate to the home page
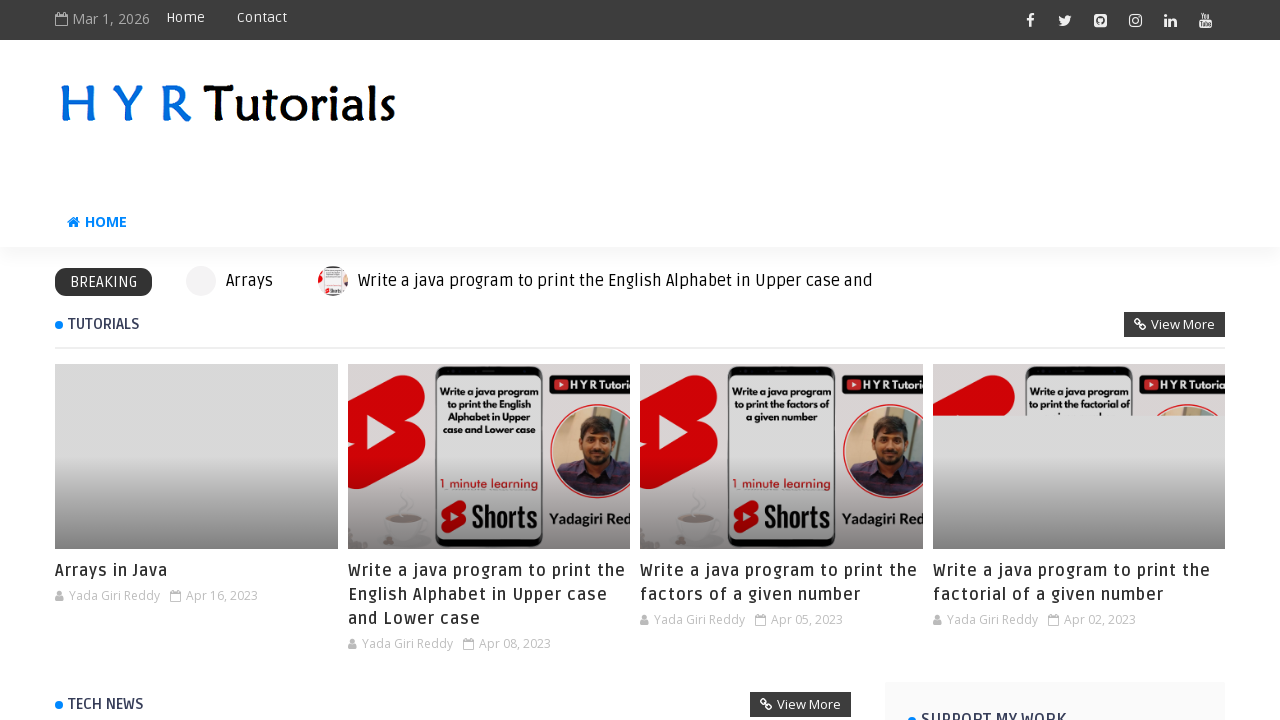

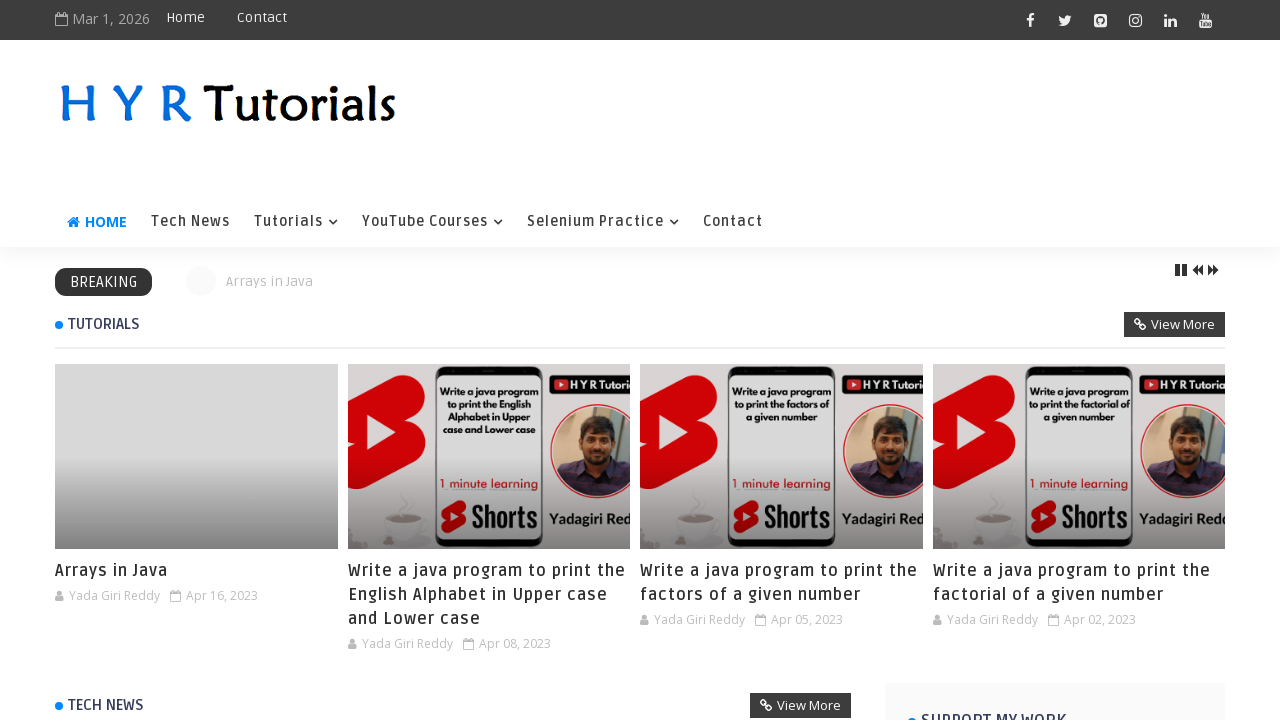